Tests JavaScript alert and confirm dialog handling by filling a name field, triggering an alert button and accepting it, then triggering a confirm button and dismissing it.

Starting URL: https://rahulshettyacademy.com/AutomationPractice/

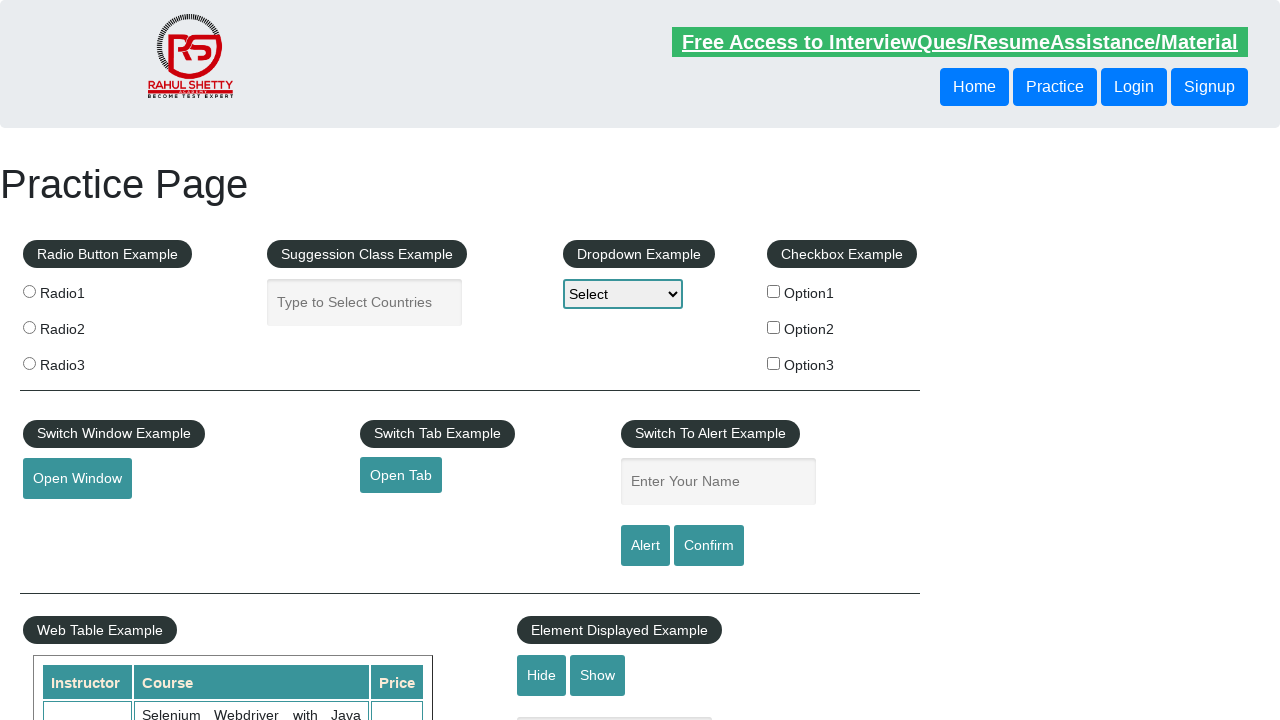

Filled name field with 'Rahul' on #name
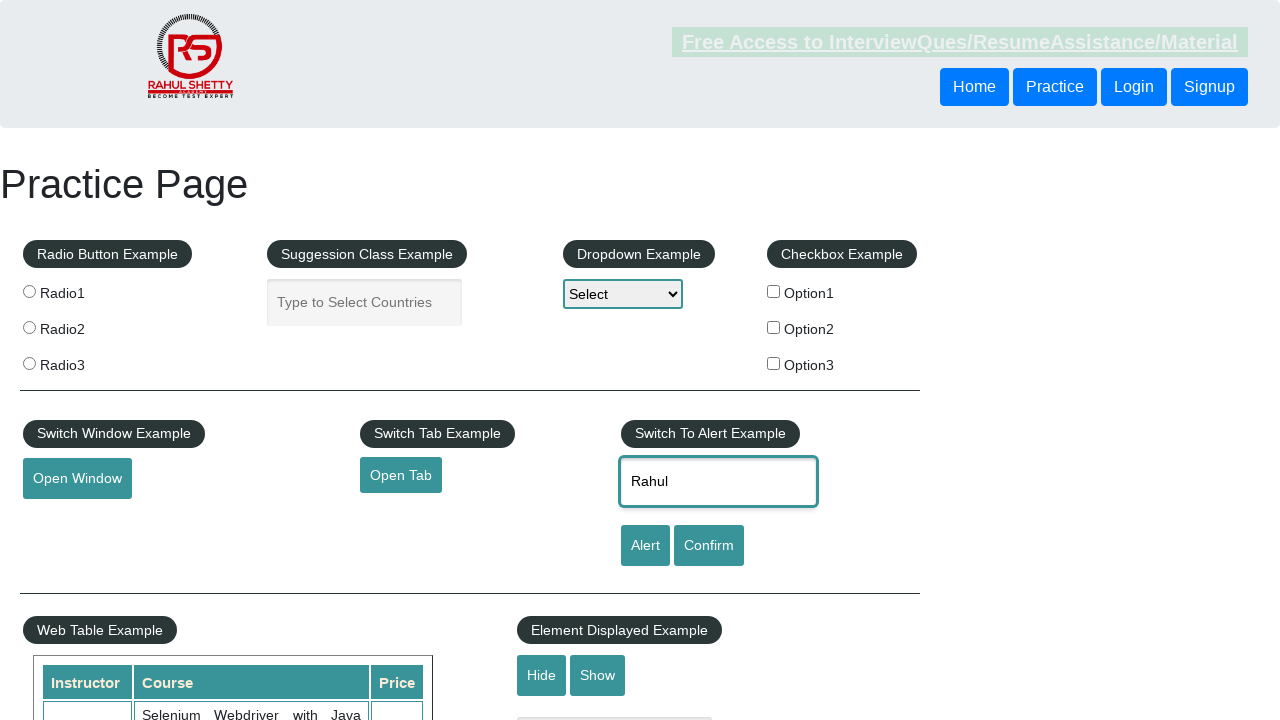

Triggered alert dialog and accepted it at (645, 546) on #alertbtn
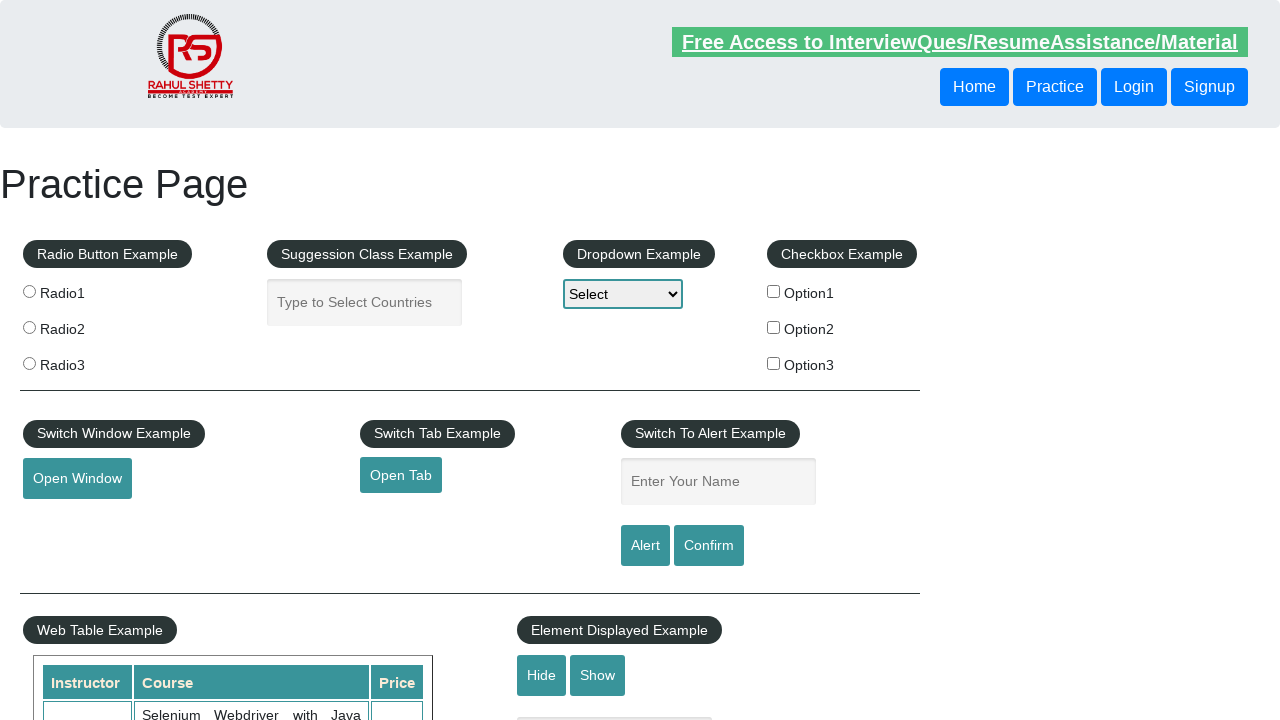

Triggered confirm dialog and dismissed it at (709, 546) on #confirmbtn
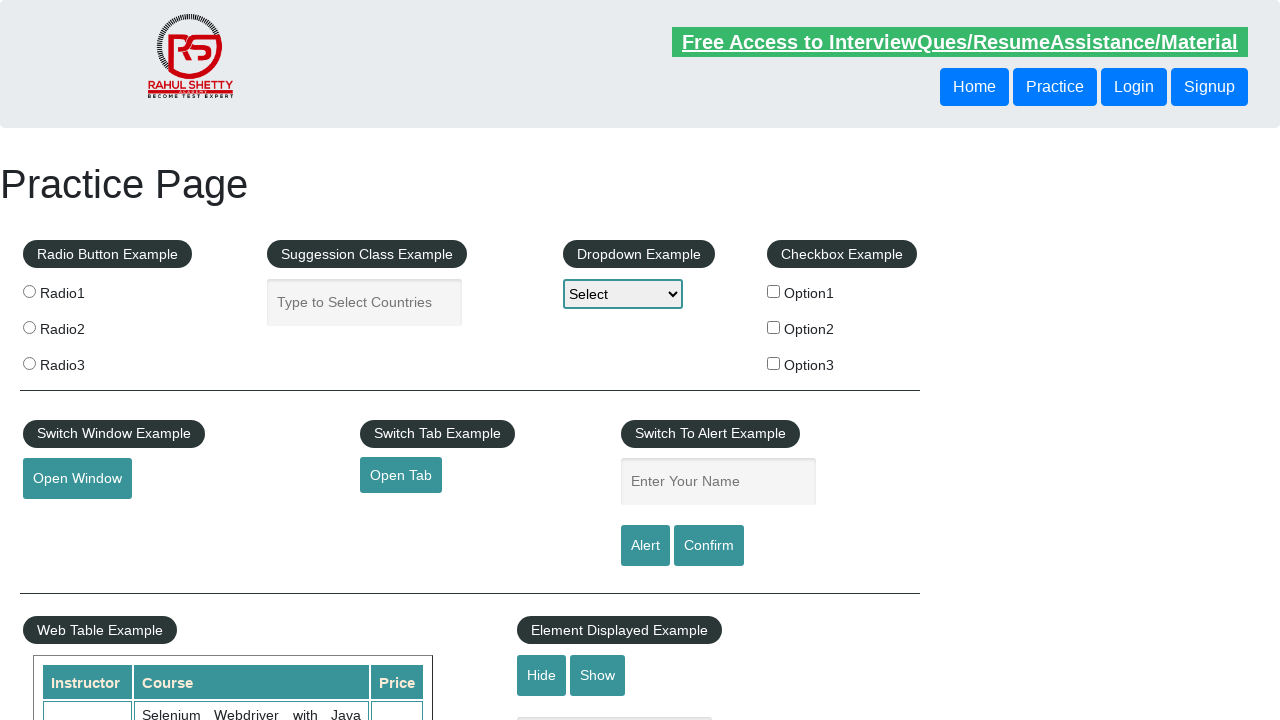

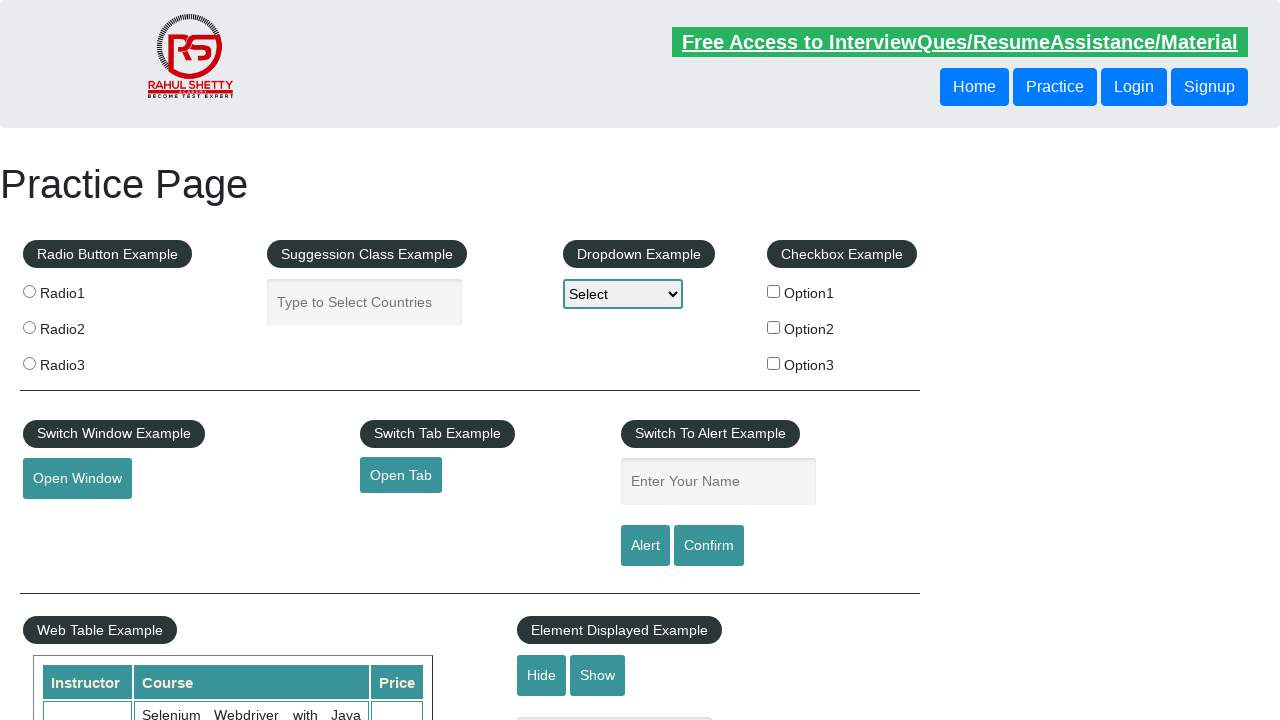